Tests navigation from home page to About Us page by clicking the About Us link

Starting URL: https://training-support.net

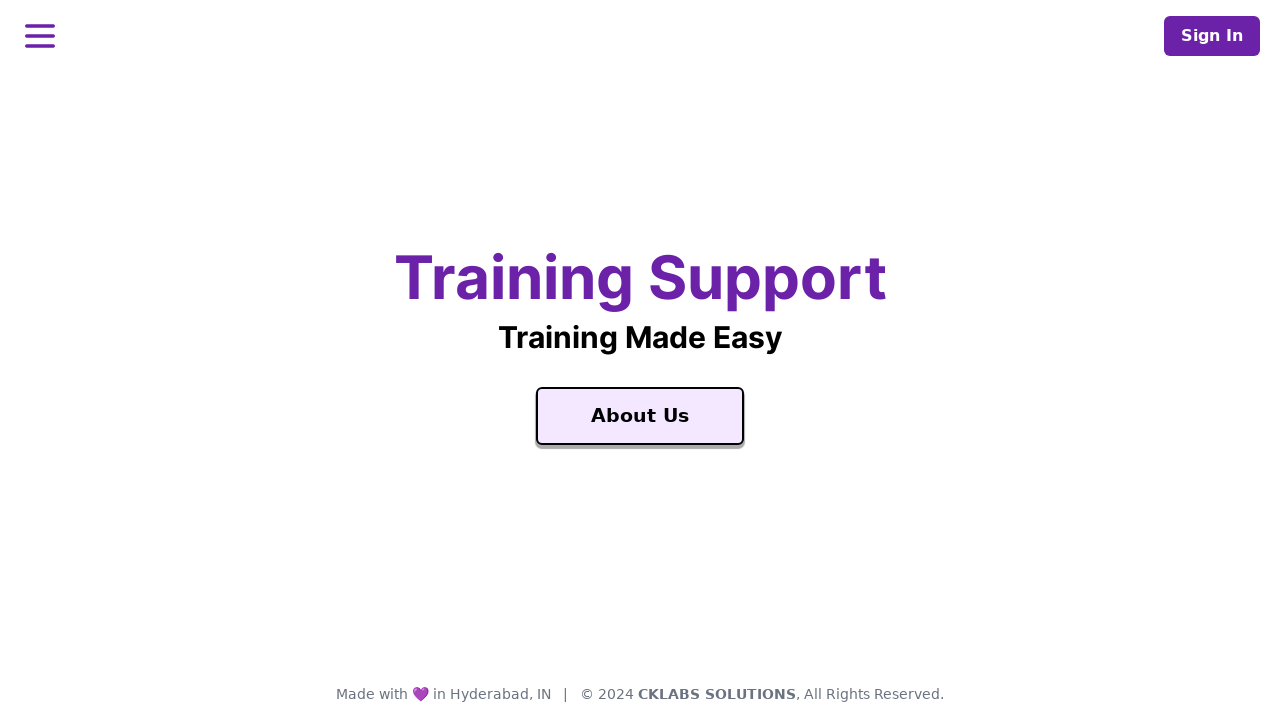

Verified page title is 'Training Support'
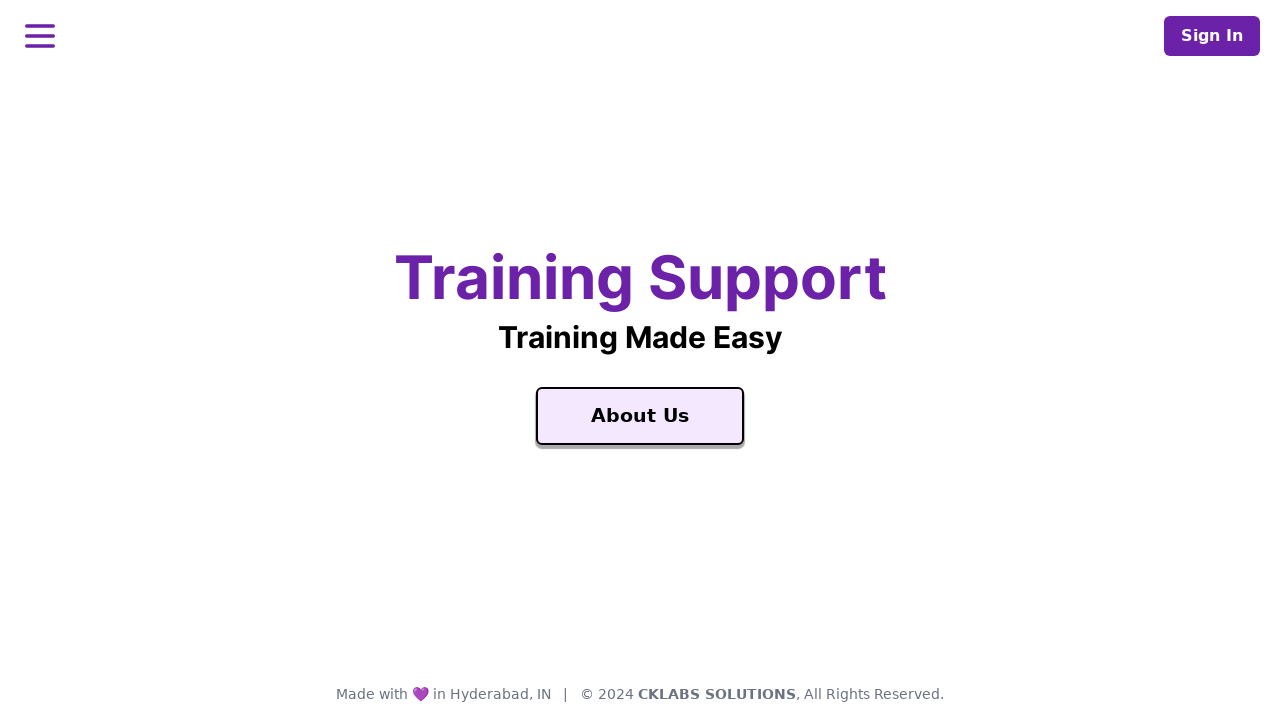

Clicked on About Us link at (640, 416) on a:text('About Us')
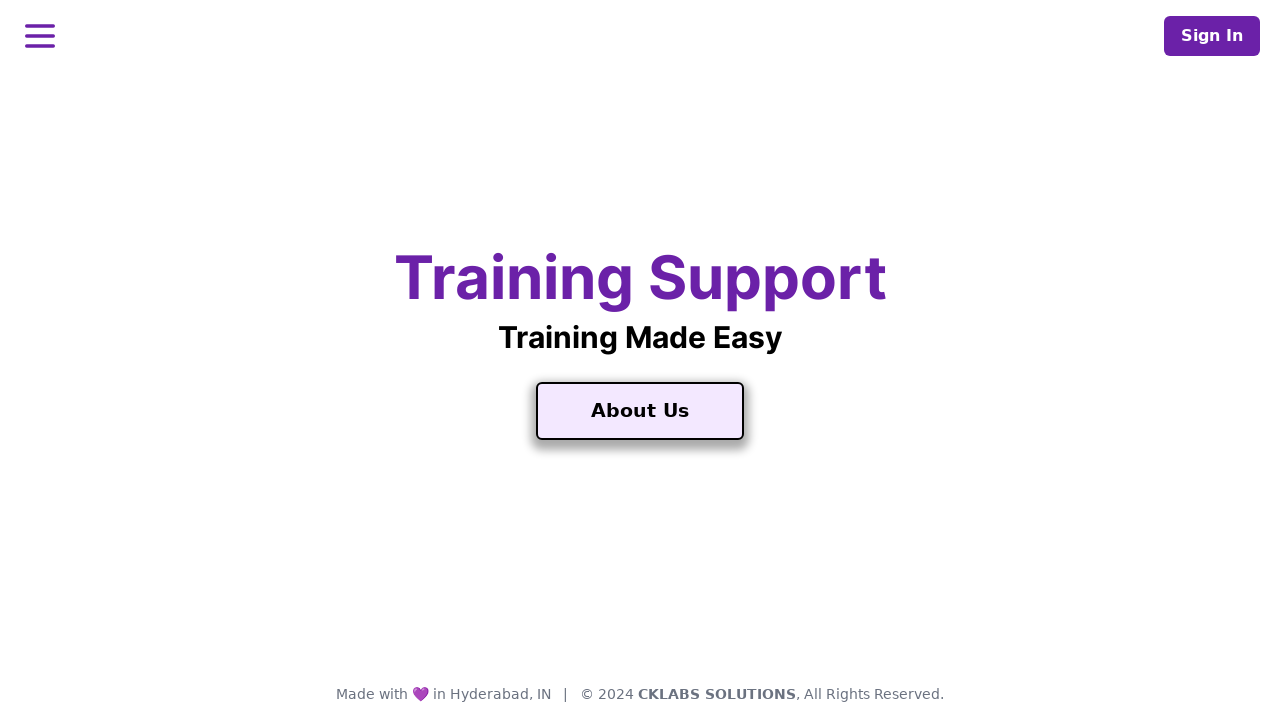

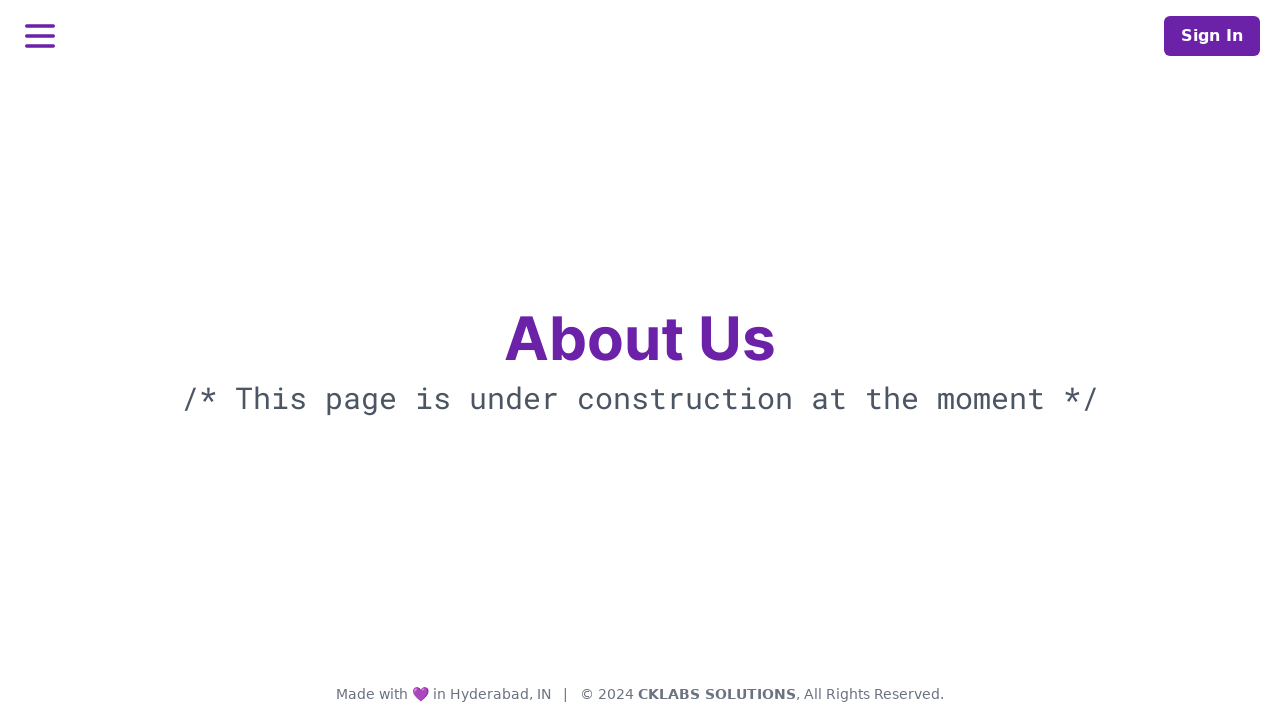